Tests clicking the "click me" button and verifies the dynamic click message appears

Starting URL: https://www.tutorialspoint.com/selenium/practice/buttons.php

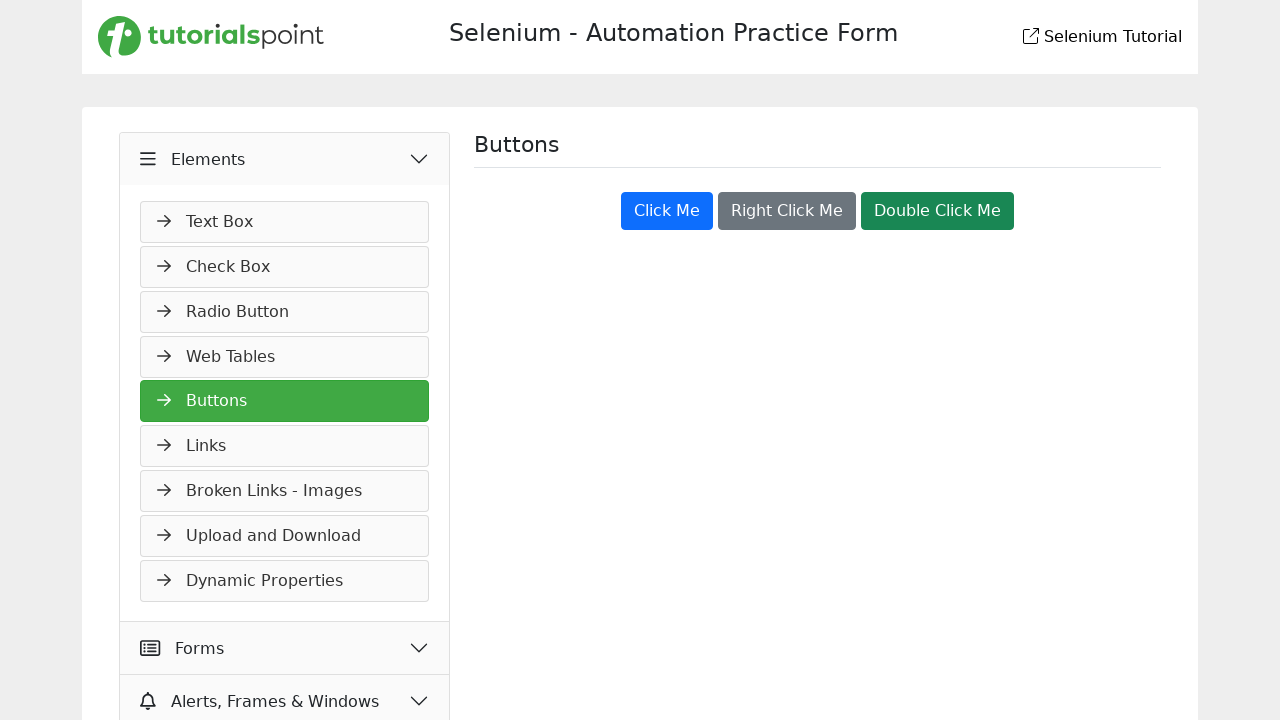

Clicked the 'click me' button at (667, 211) on text=click me
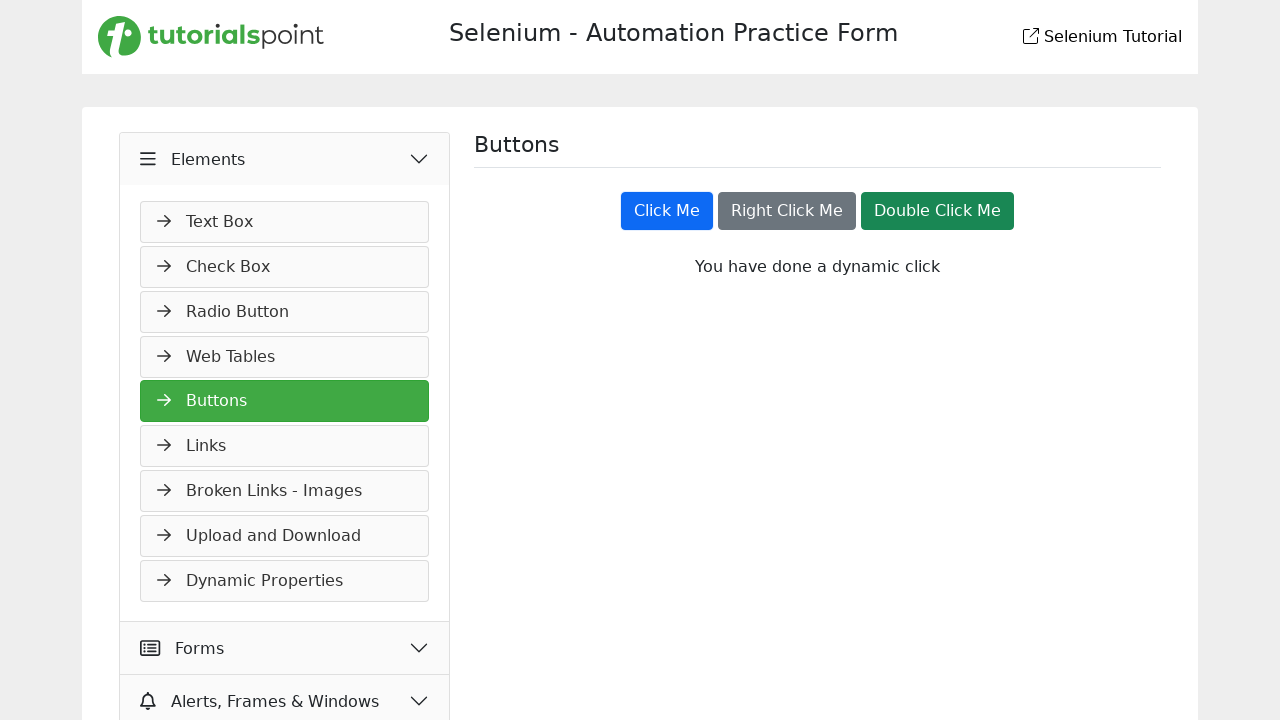

Dynamic click message appeared
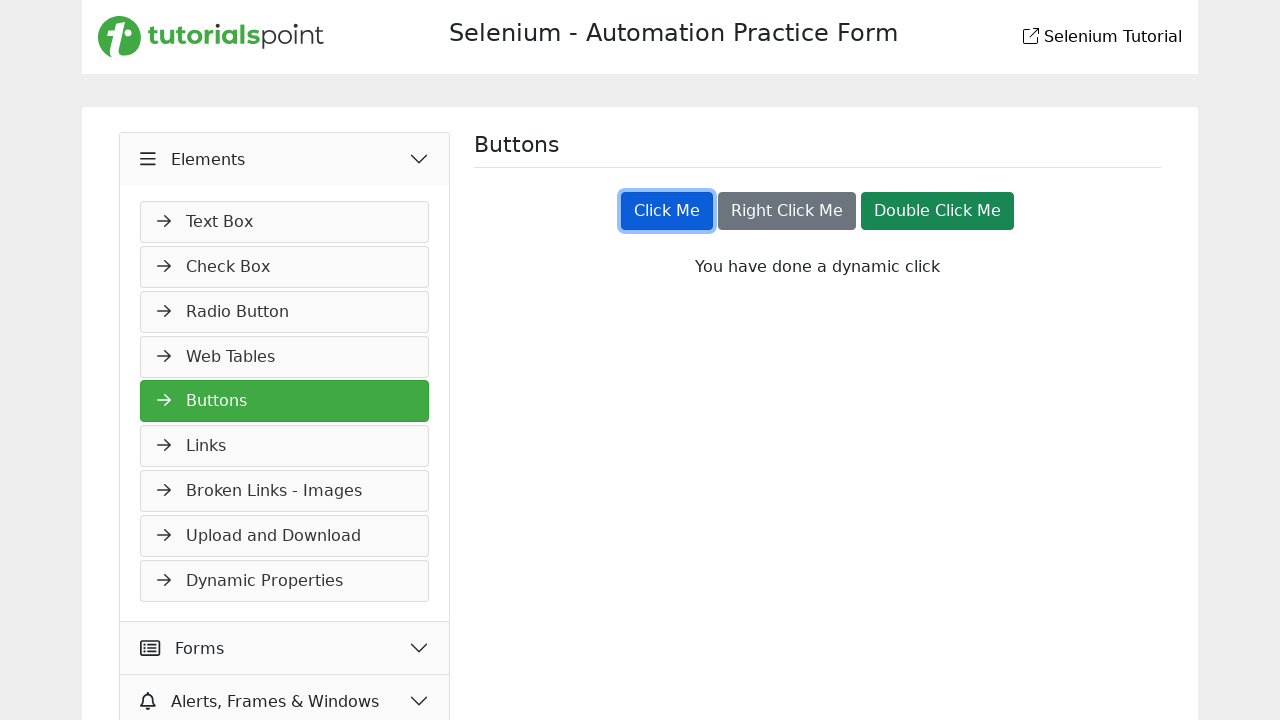

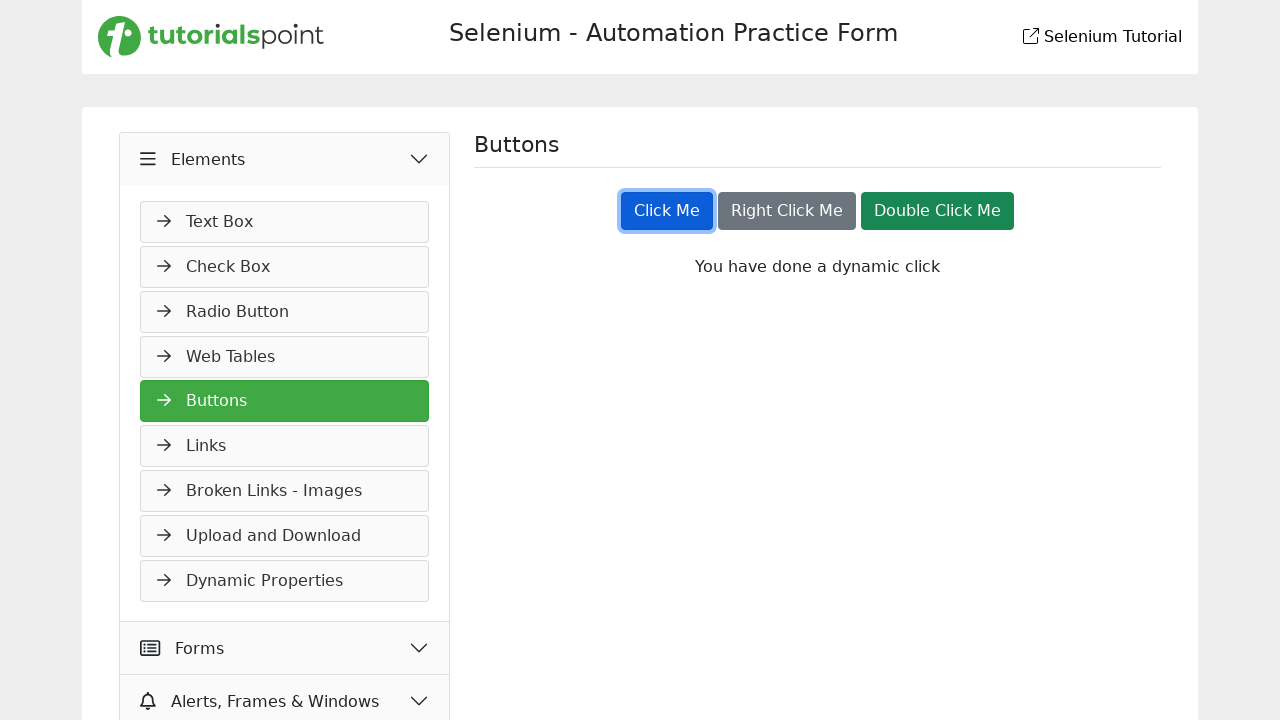